Tests handling of new browser tabs by clicking a link that opens a new tab, extracting text from the new tab, and using that data back on the original page

Starting URL: https://rahulshettyacademy.com/loginpagePractise/

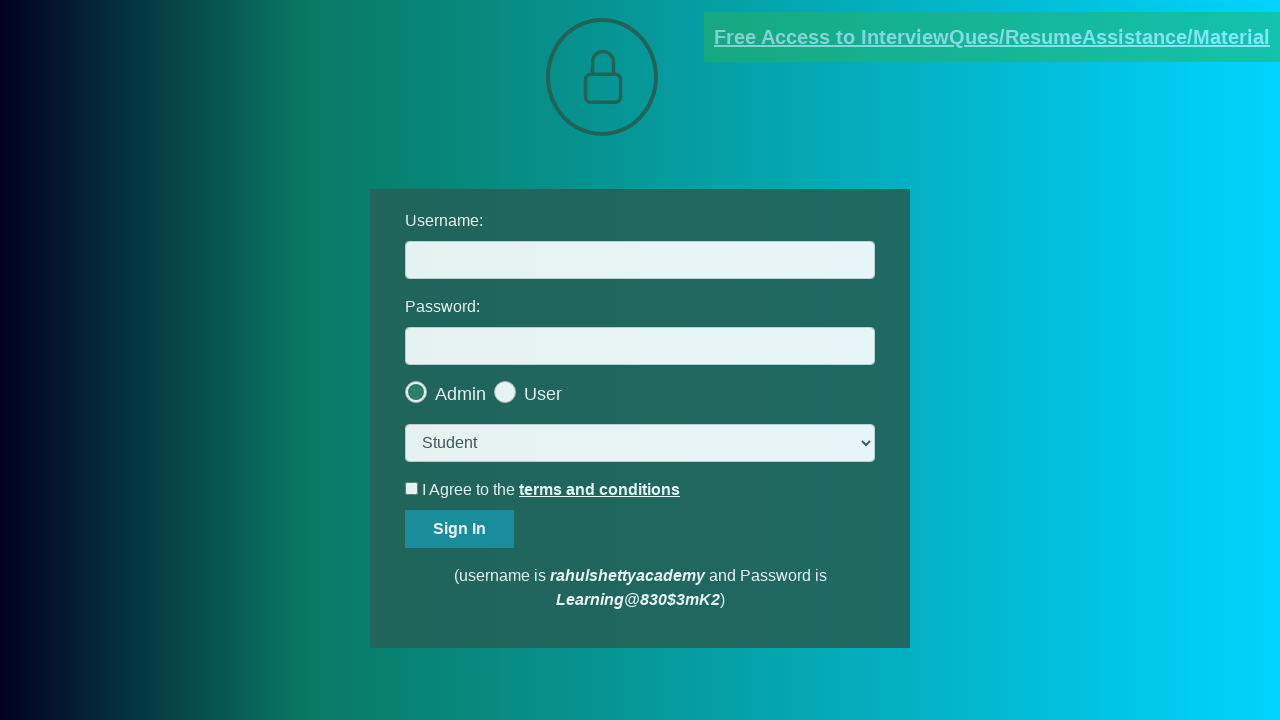

Located documents request link
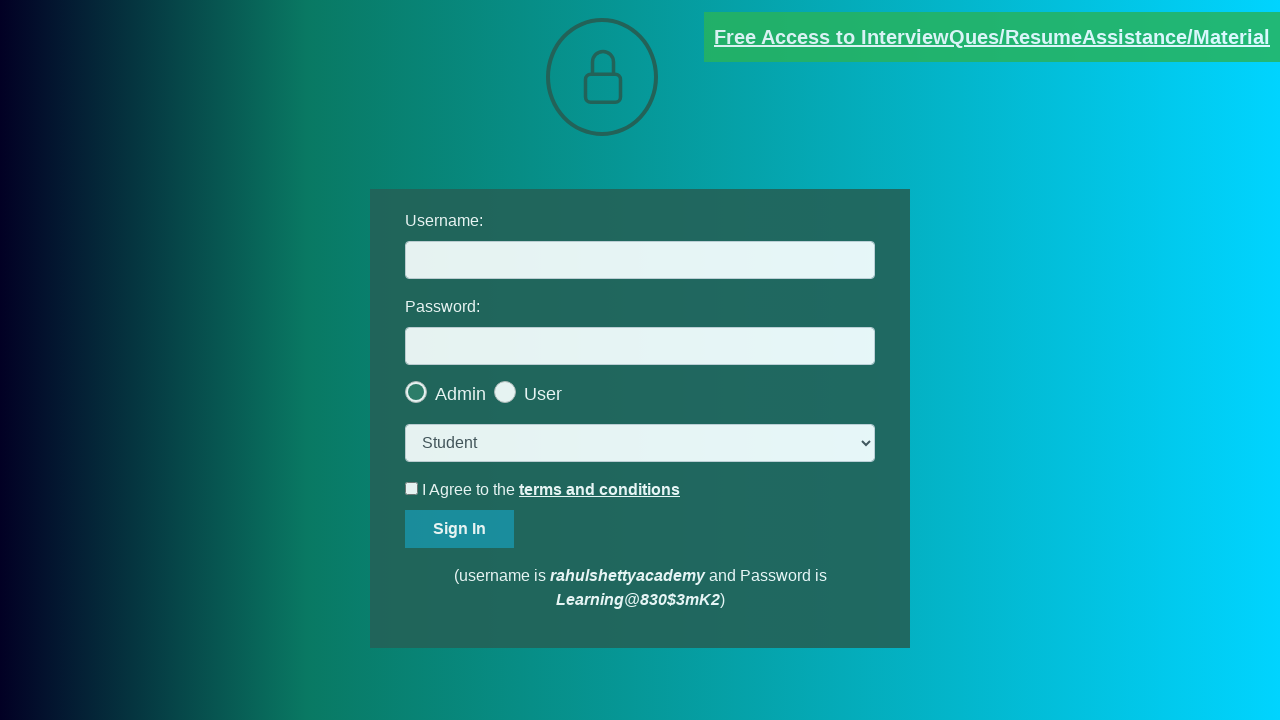

Clicked documents request link and new tab opened at (992, 37) on [href*='documents-request']
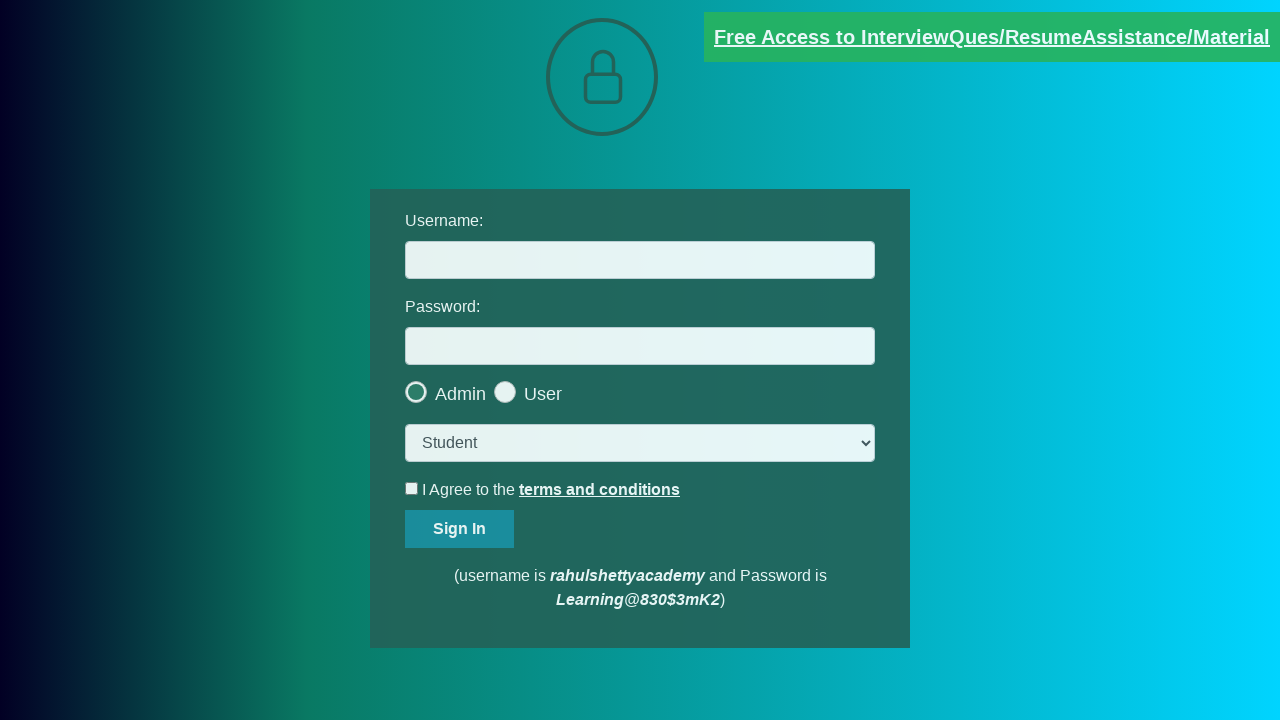

Captured new tab reference
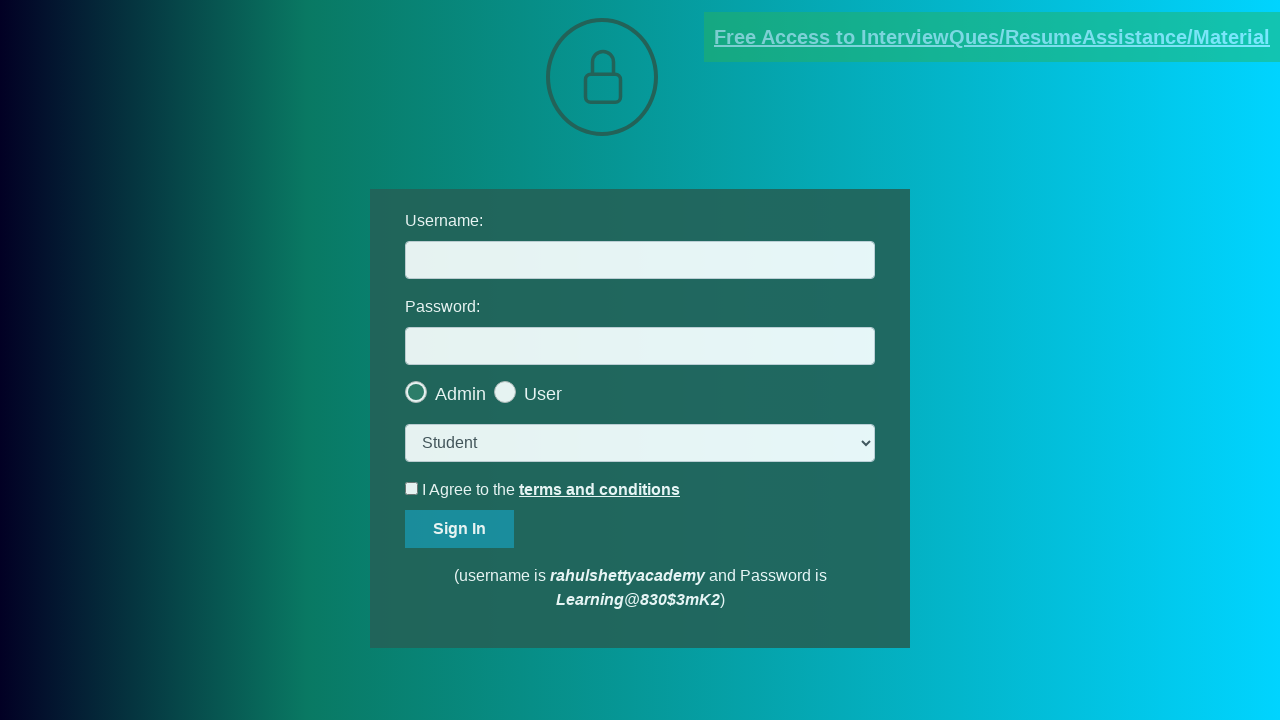

New tab page loaded
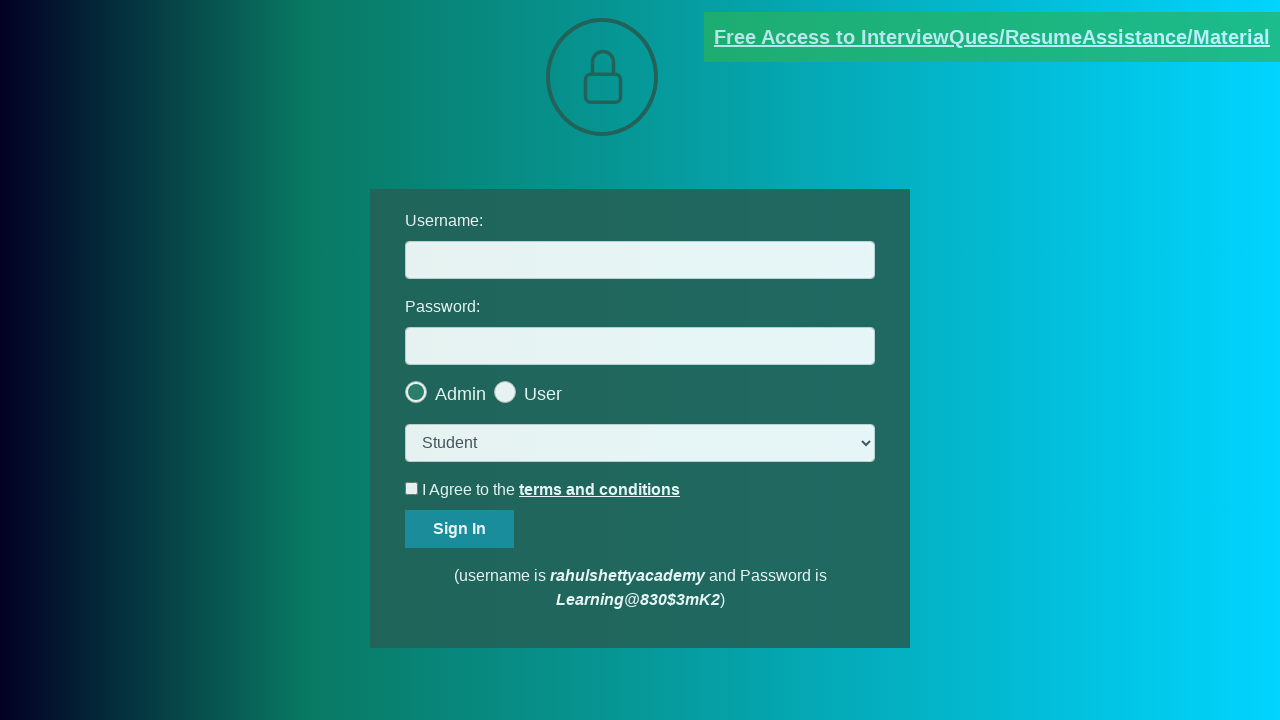

Extracted text content from red element in new tab
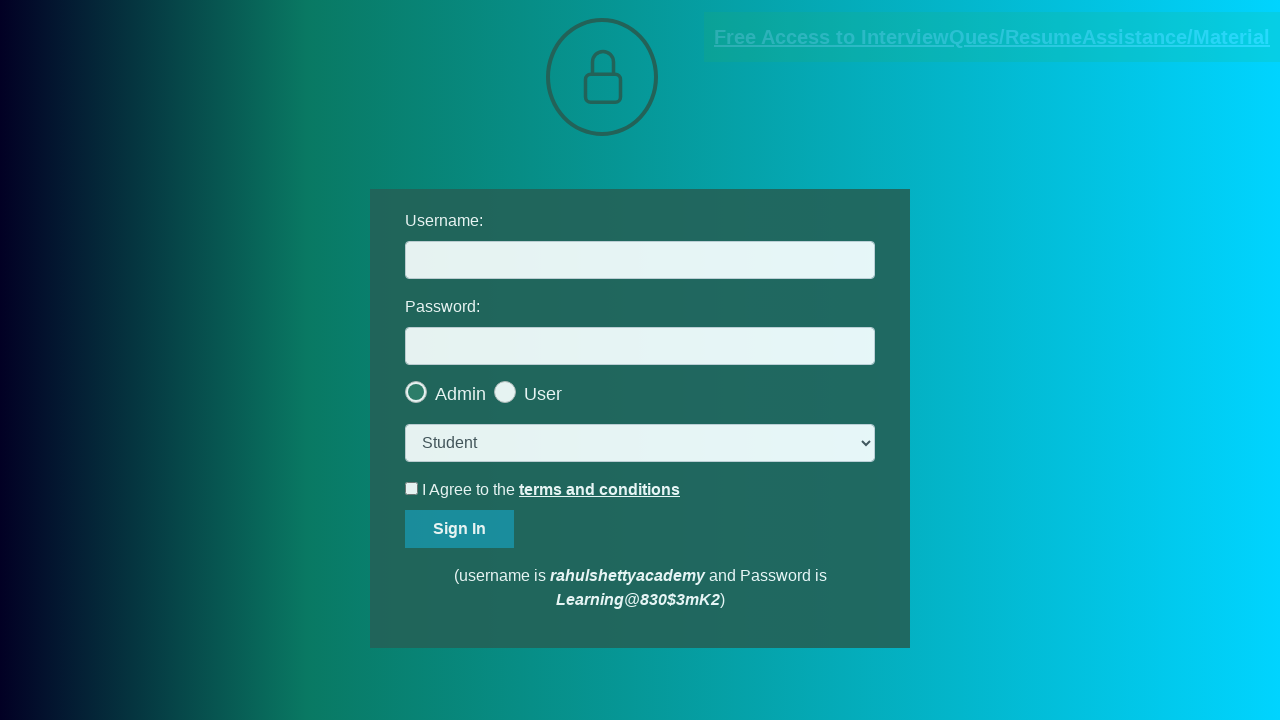

Extracted domain from text: rahulshettyacademy.com
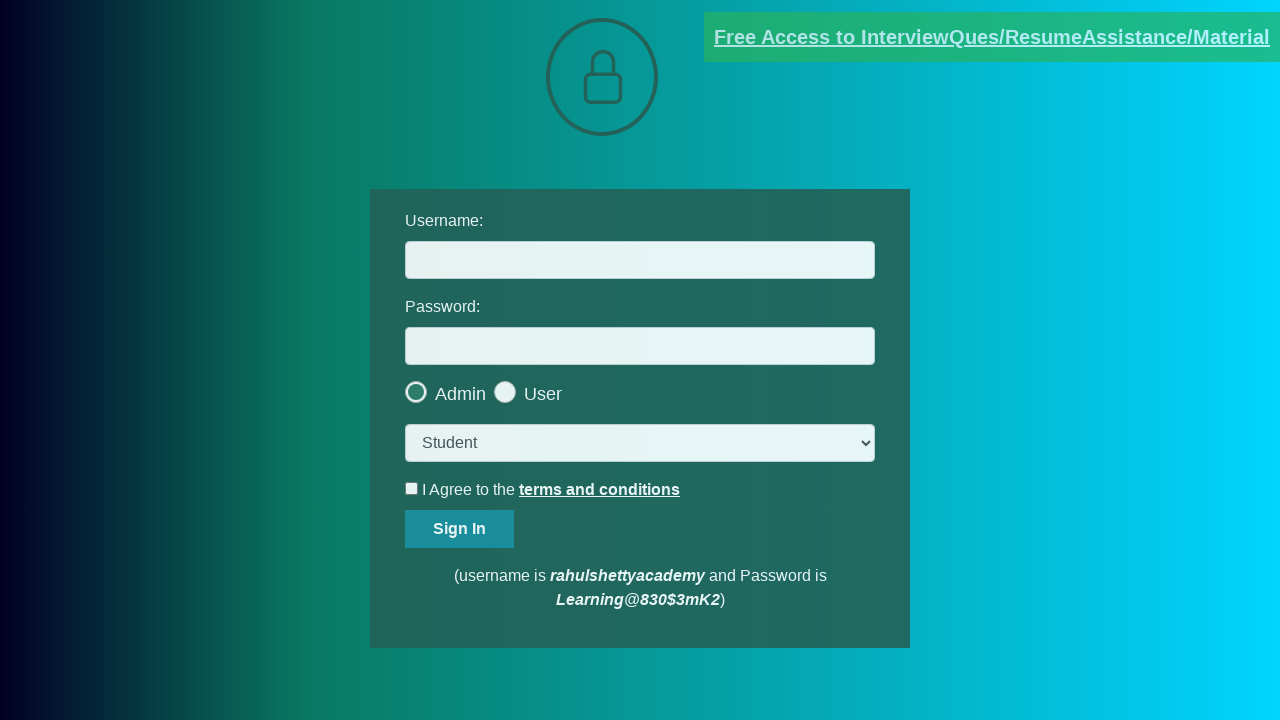

Entered extracted domain 'rahulshettyacademy.com' in username field on original page on #username
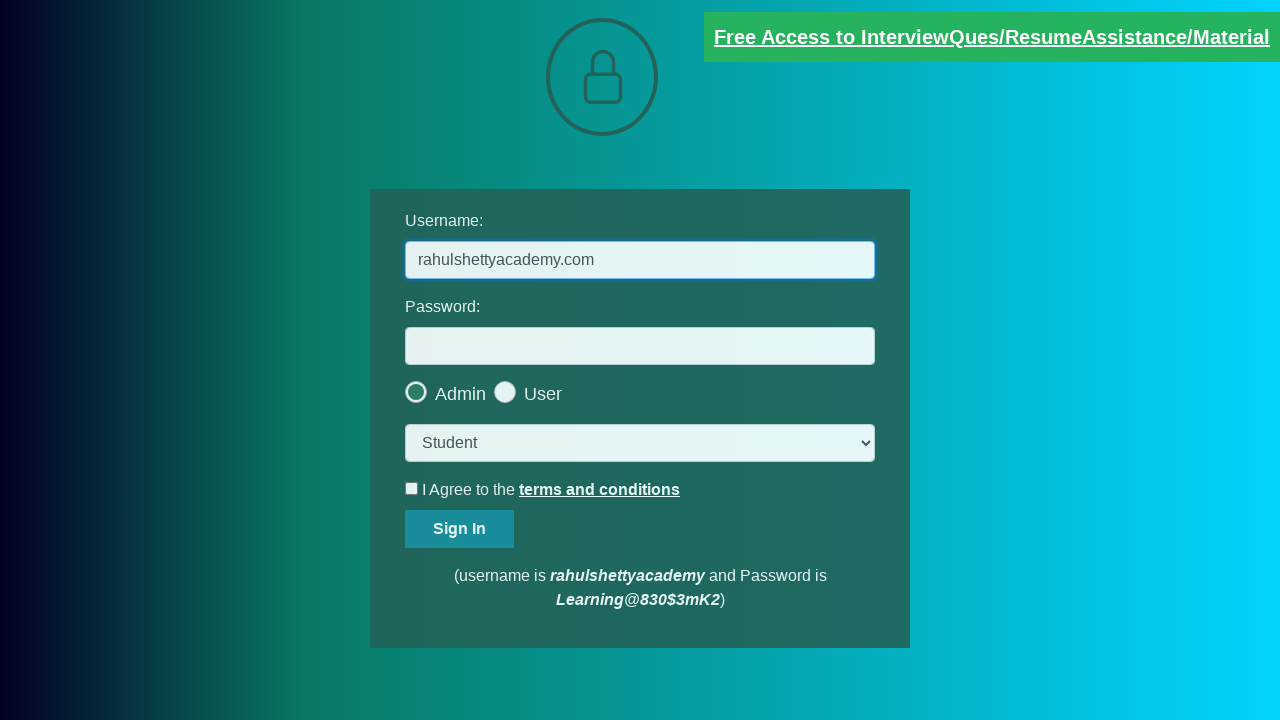

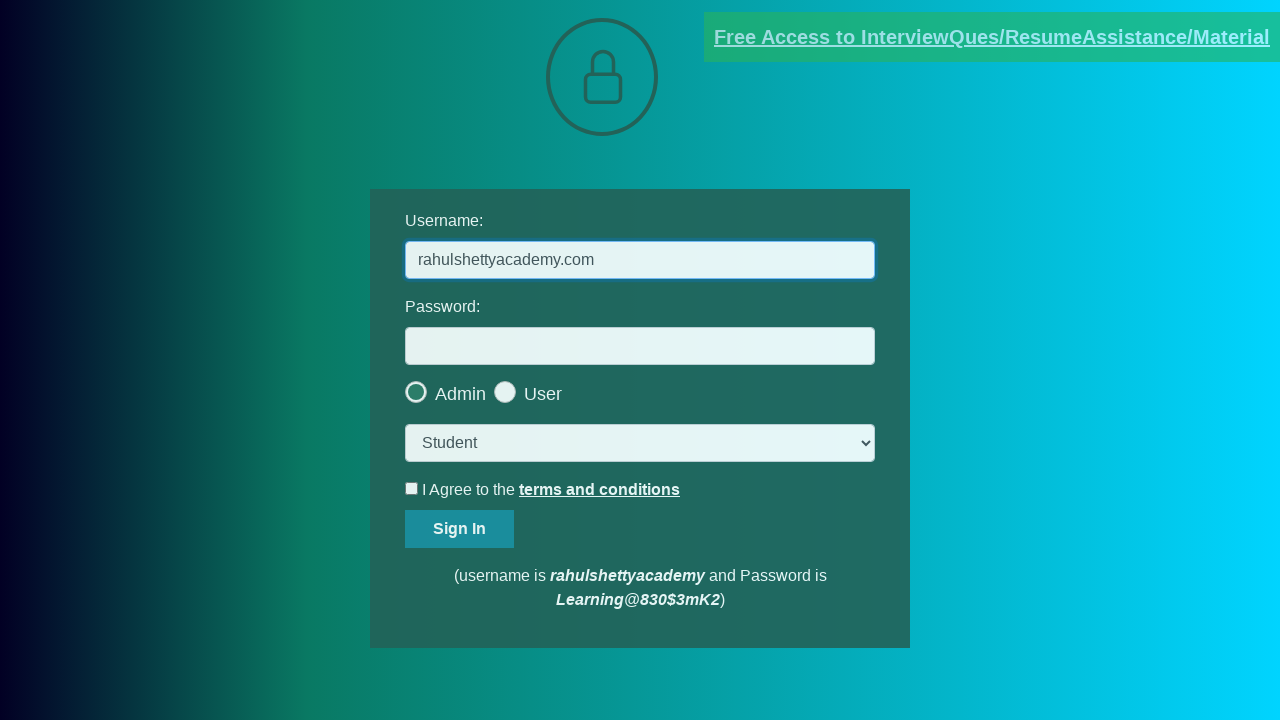